Tests dynamic loading page using a clean approach with proper waiting for the finish element

Starting URL: http://the-internet.herokuapp.com/dynamic_loading/2

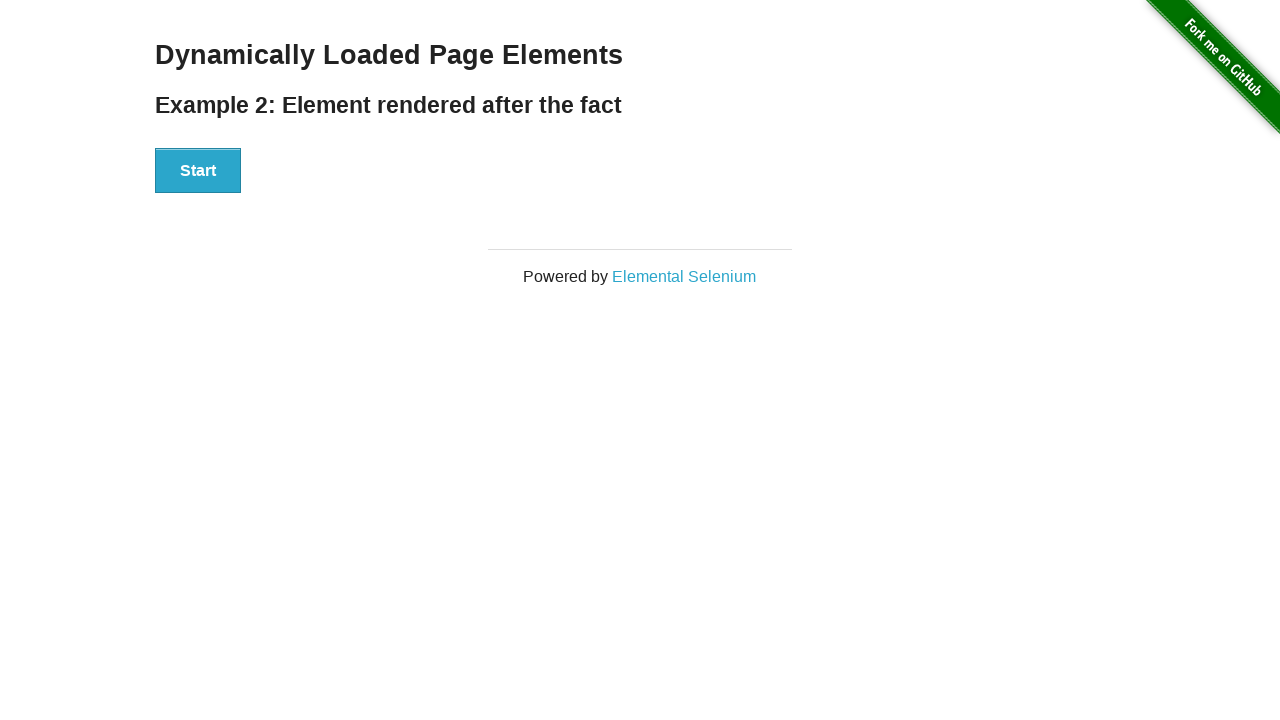

Clicked the start button at (198, 171) on #start button
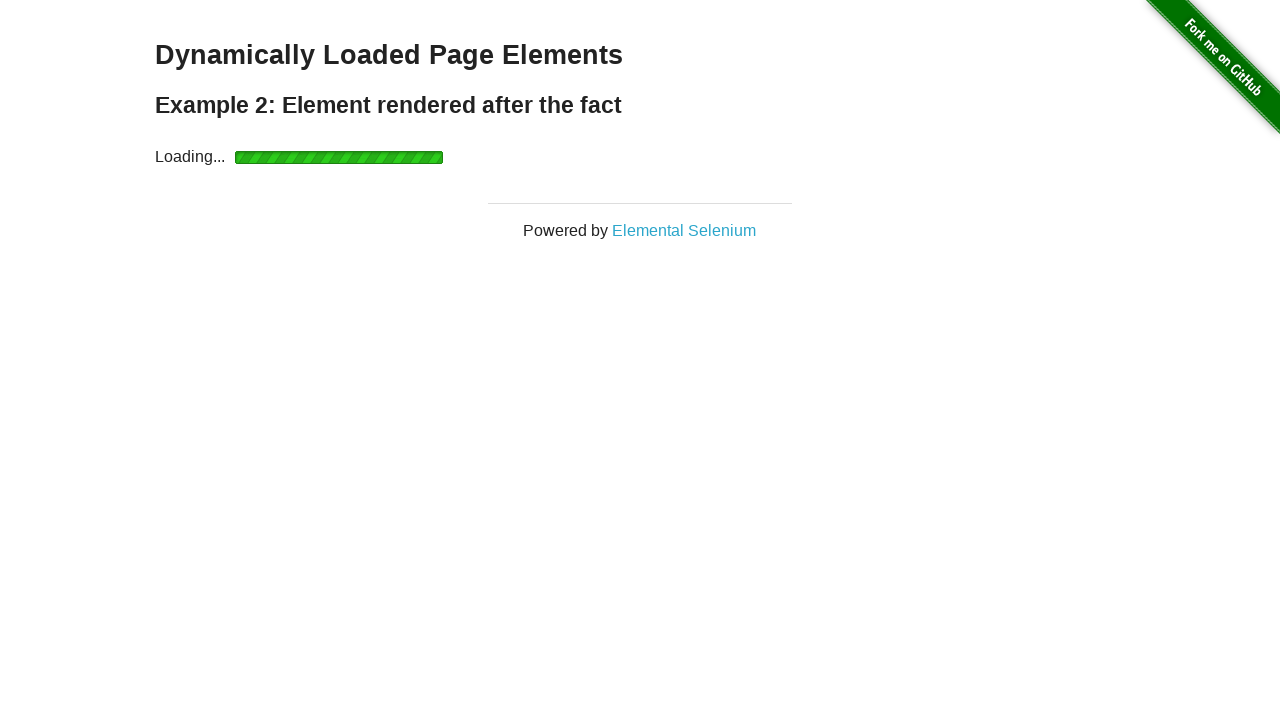

Waited for finish element to appear
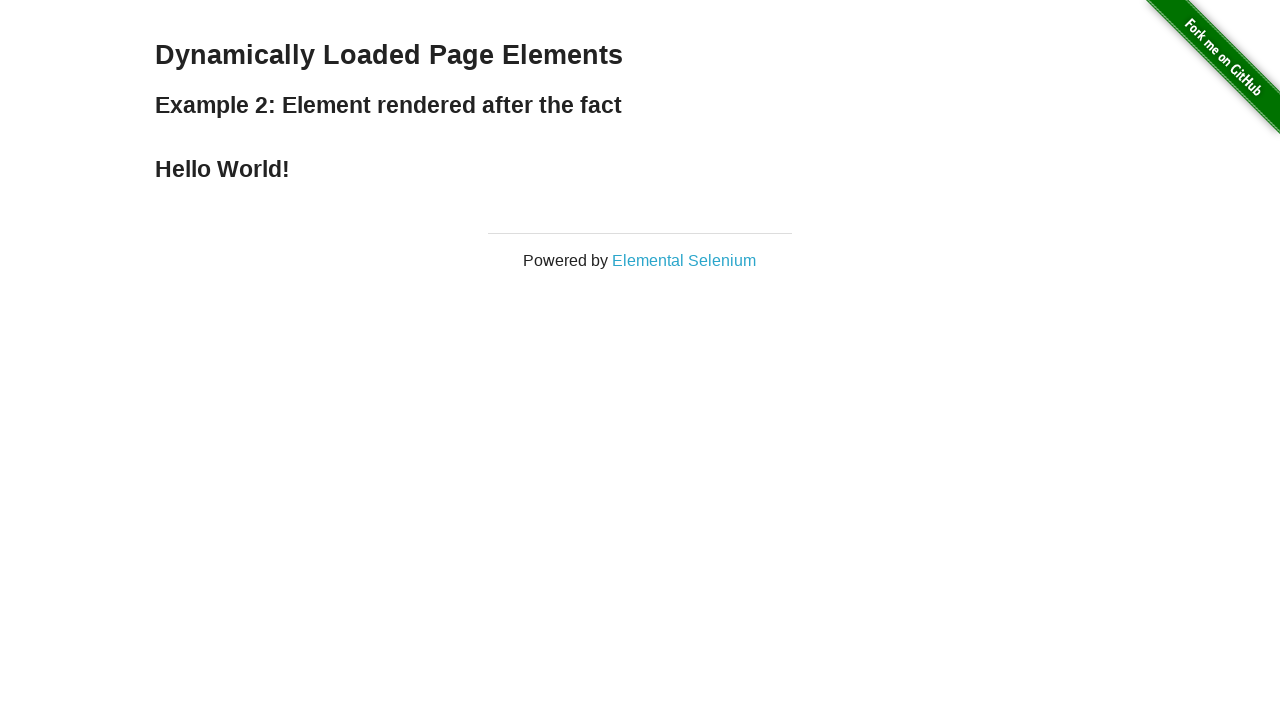

Verified finish element contains 'Hello World!'
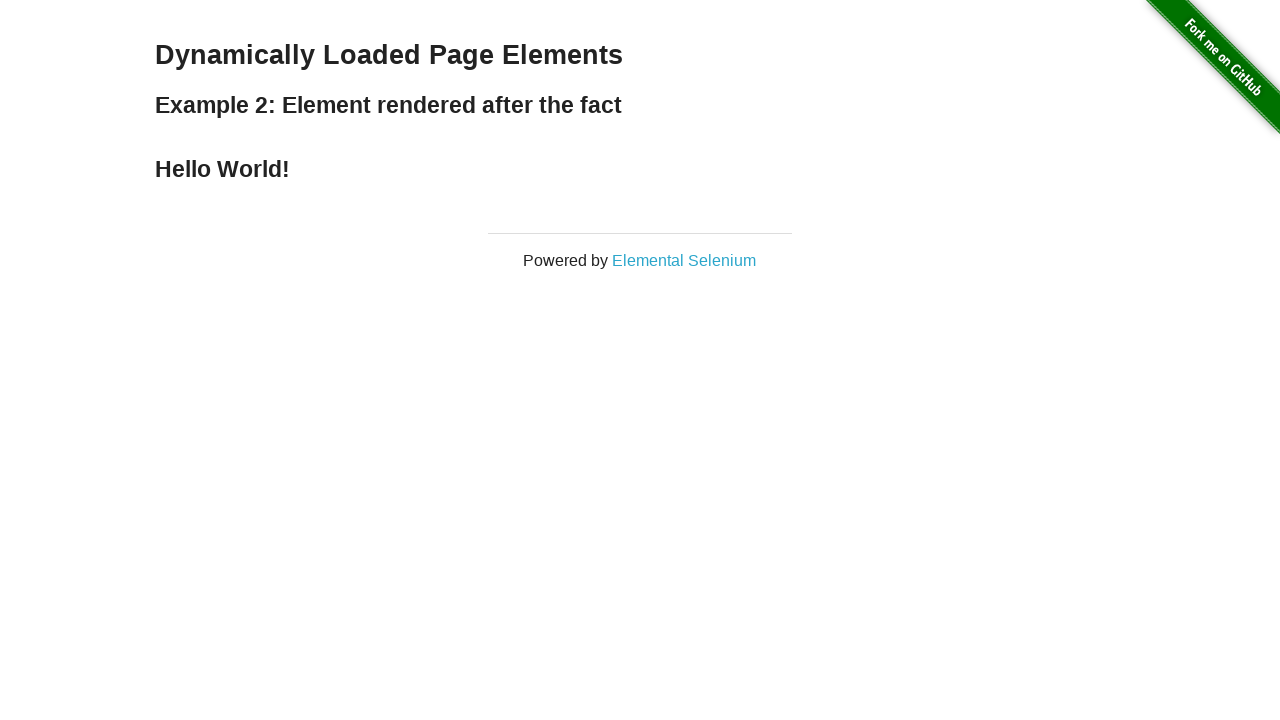

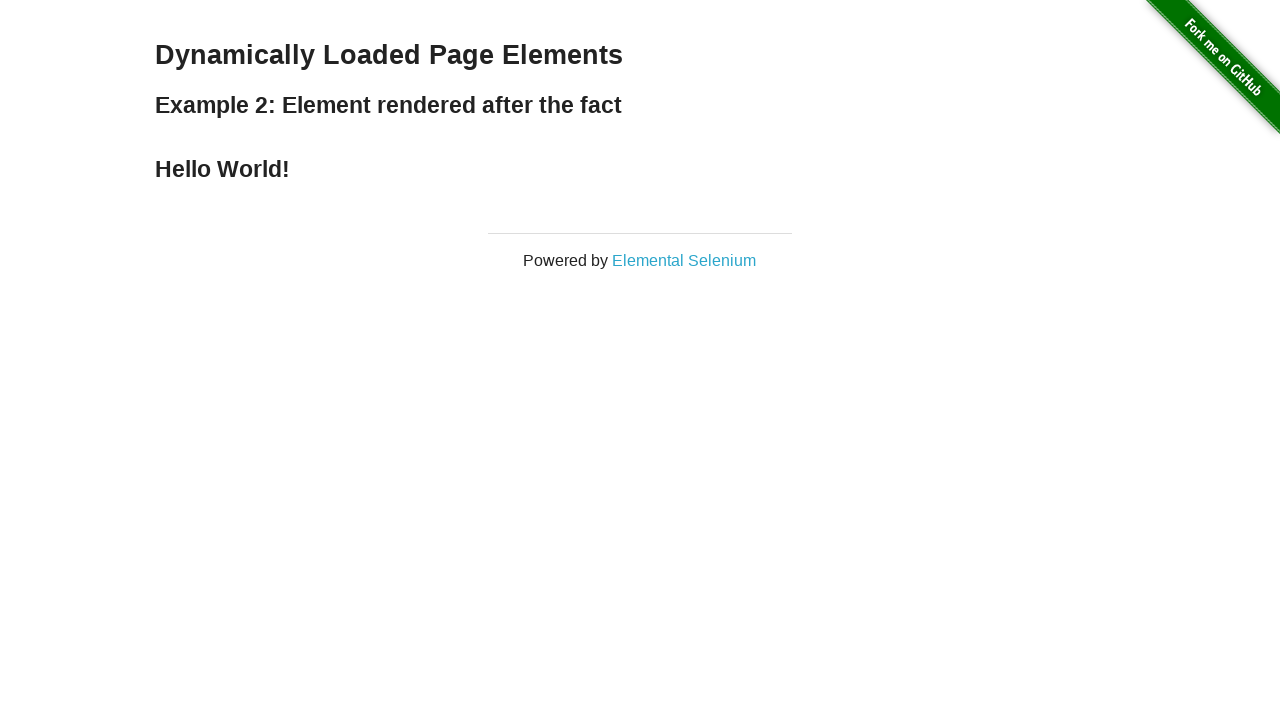